Tests navigation on Selenium website by clicking through to the WebDriver Getting Started documentation page

Starting URL: https://www.selenium.dev/

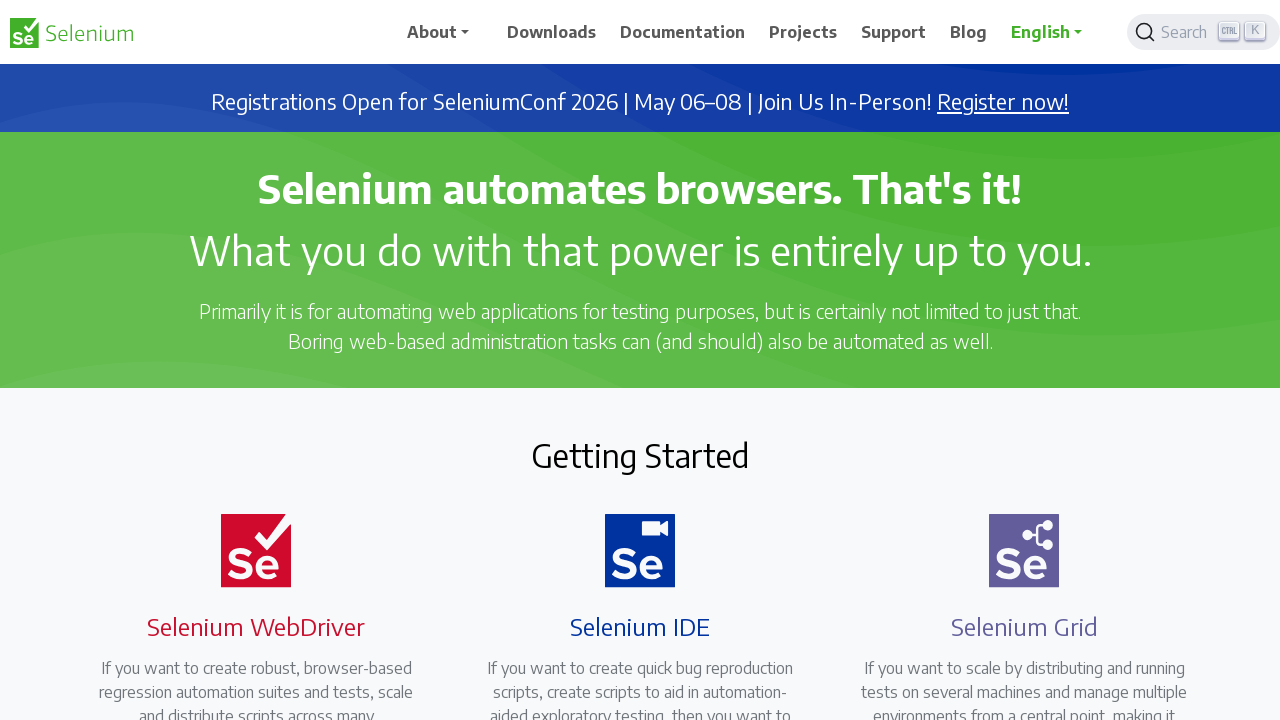

Clicked on WebDriver documentation link at (244, 360) on a[href='/documentation/webdriver/']
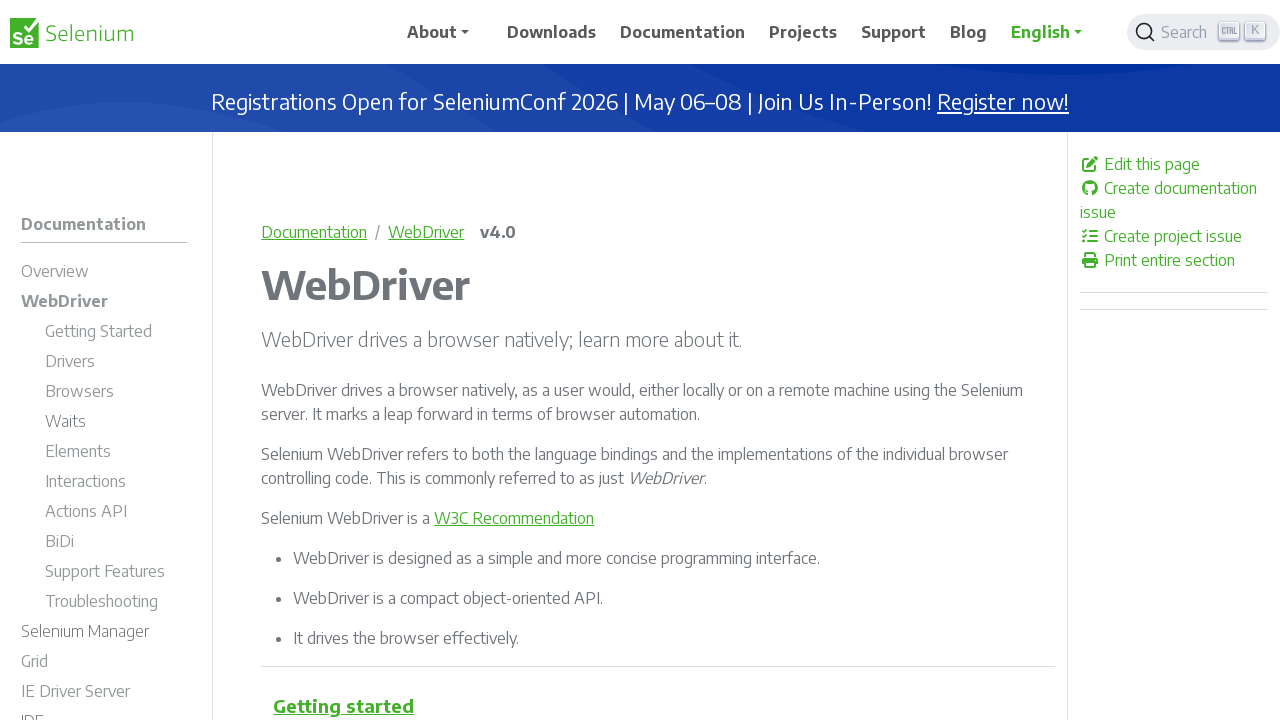

Clicked on Getting Started documentation link at (116, 334) on a[href='/documentation/webdriver/getting_started/']
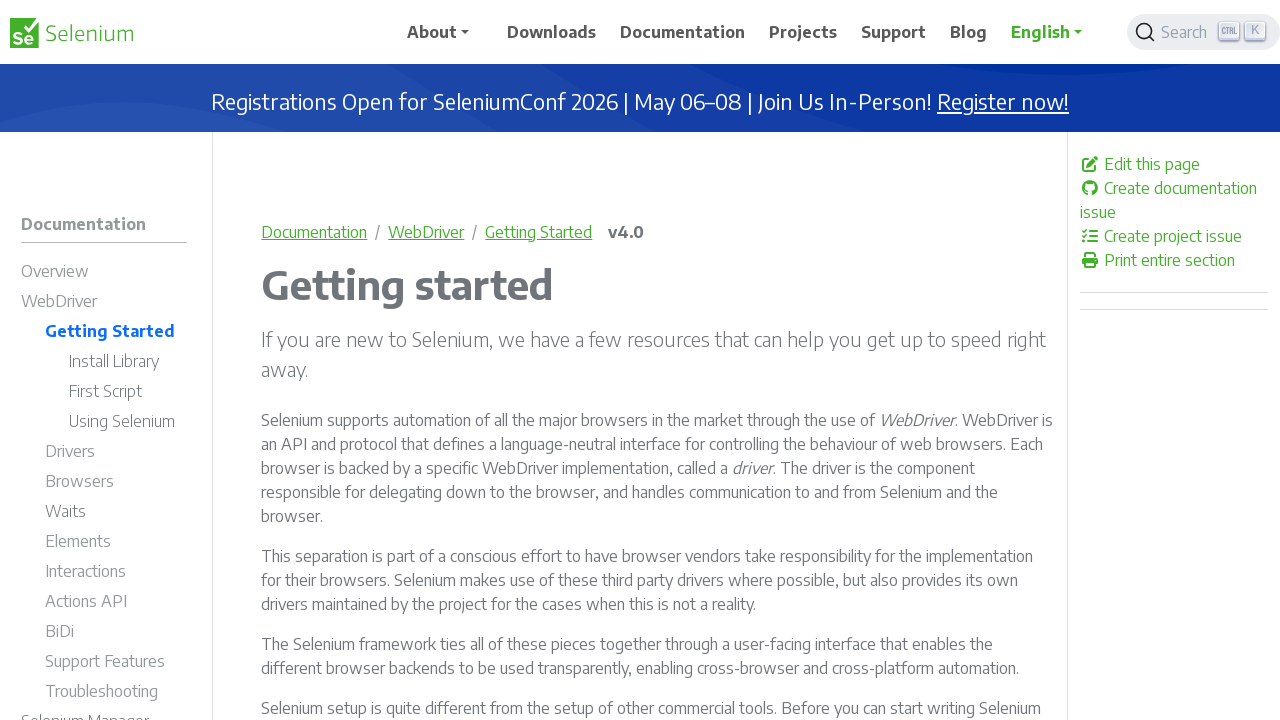

Page heading loaded, confirming navigation to Getting Started page
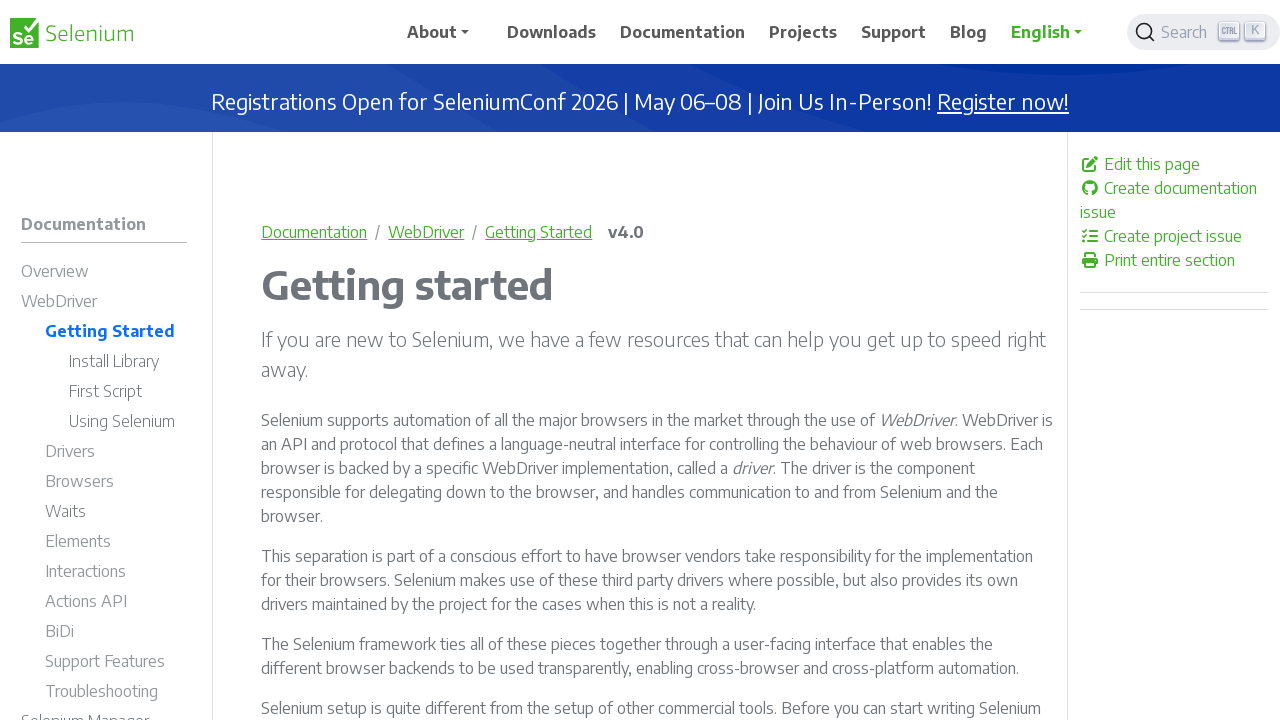

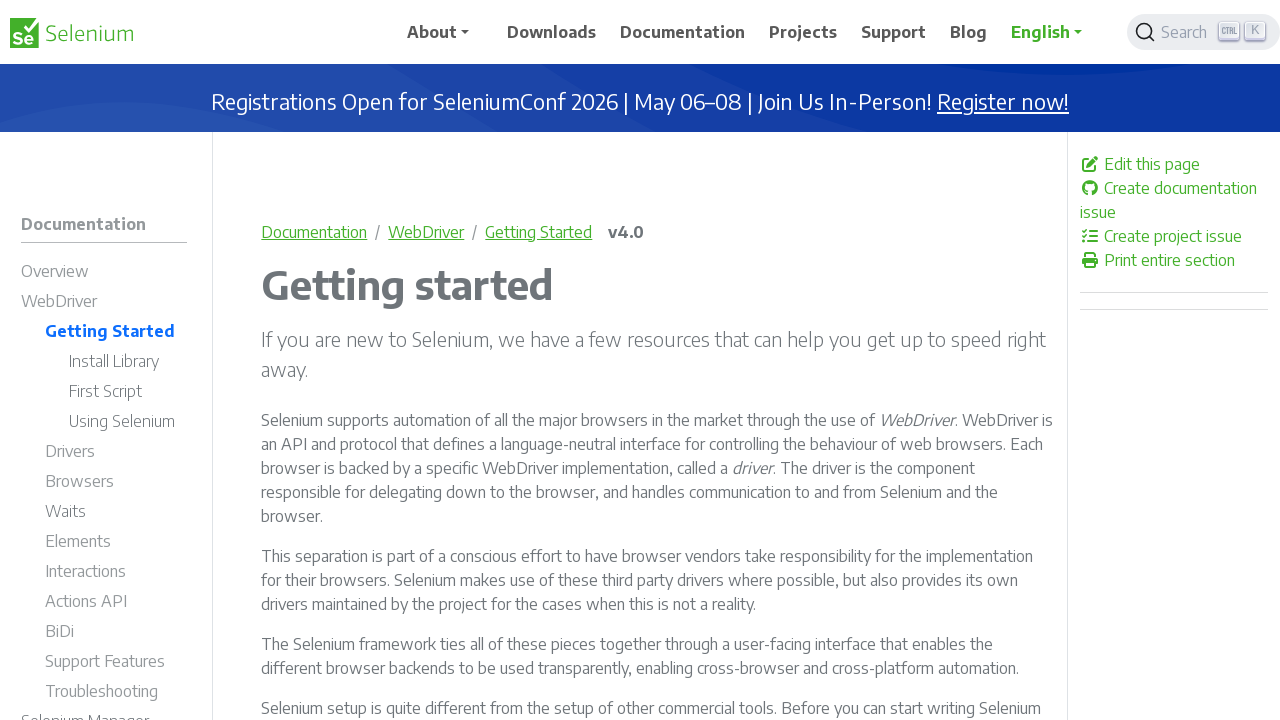